Navigates to VNU education website and verifies that images are present on the page

Starting URL: http://vnu.edu.vn/

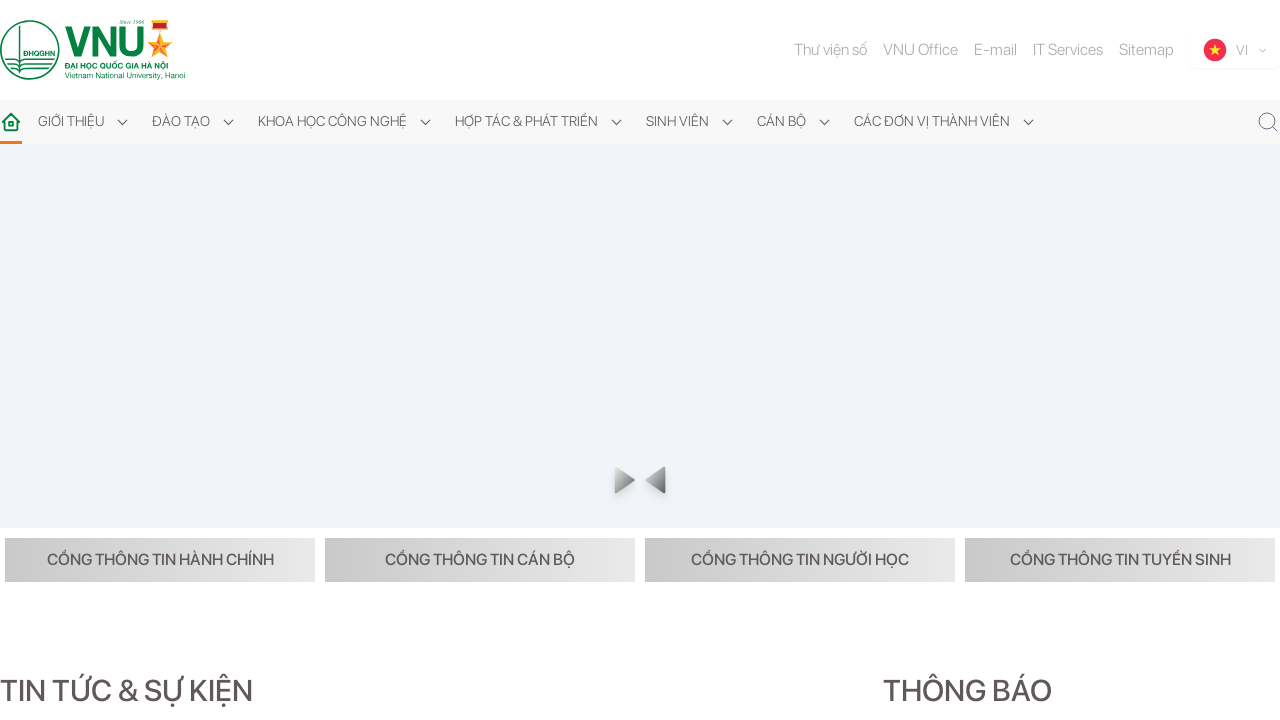

Navigated to VNU education website
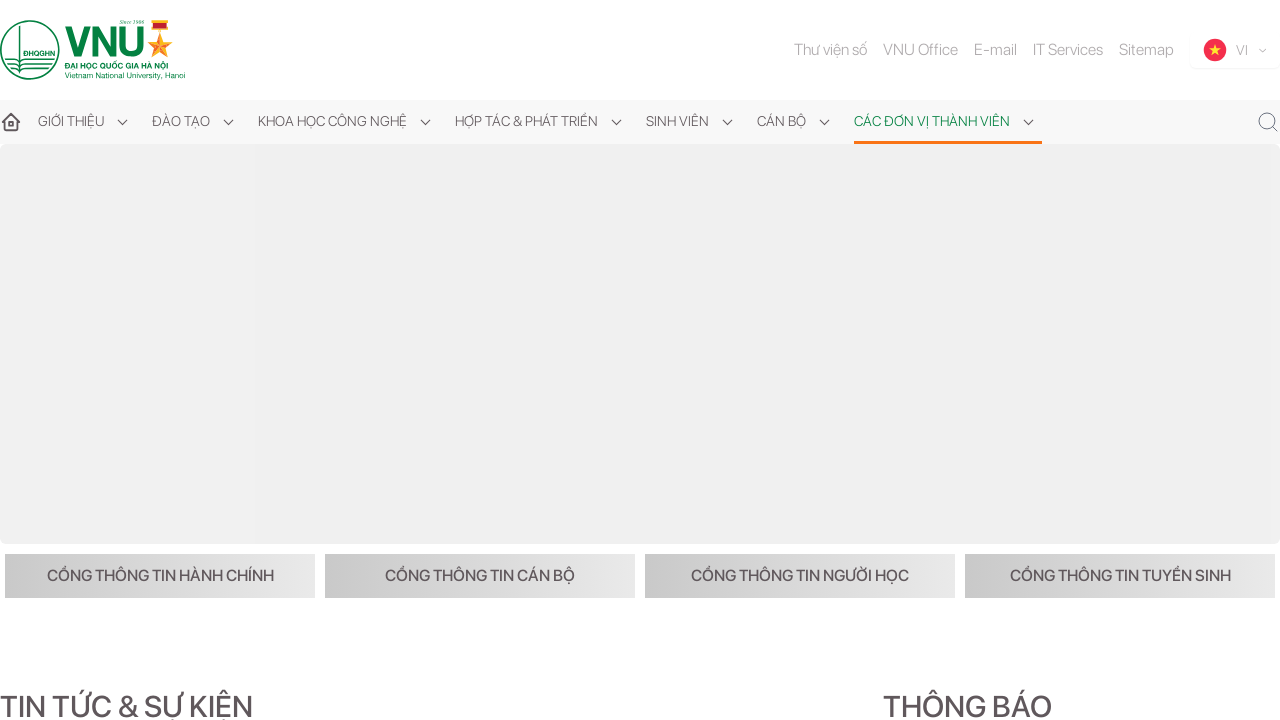

Waited for images to be attached to the DOM
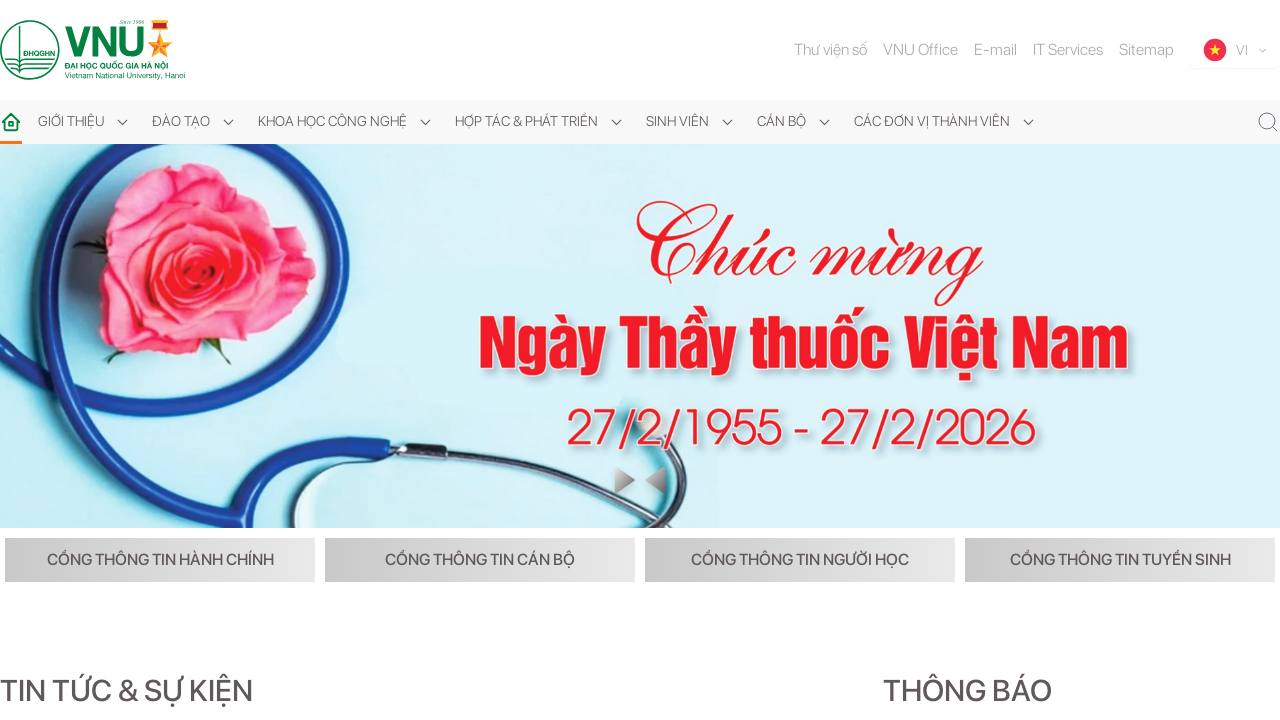

Located all image elements on the page
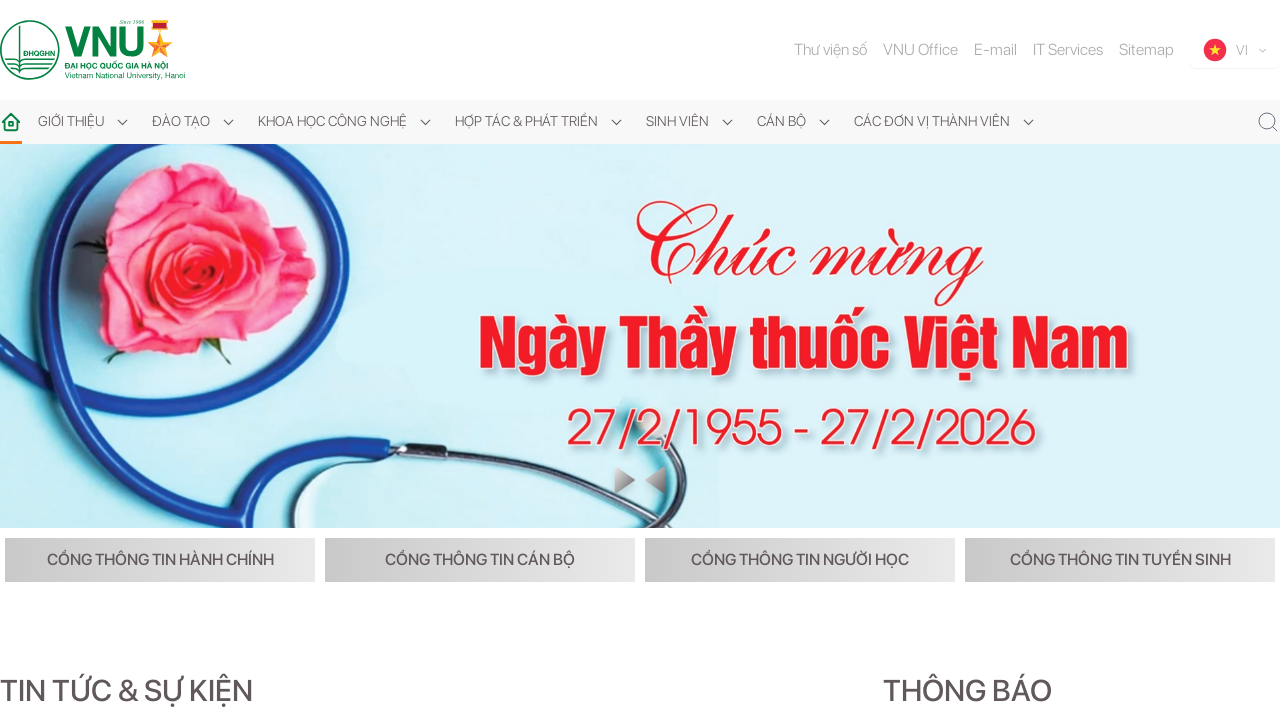

Verified first image is visible on the page
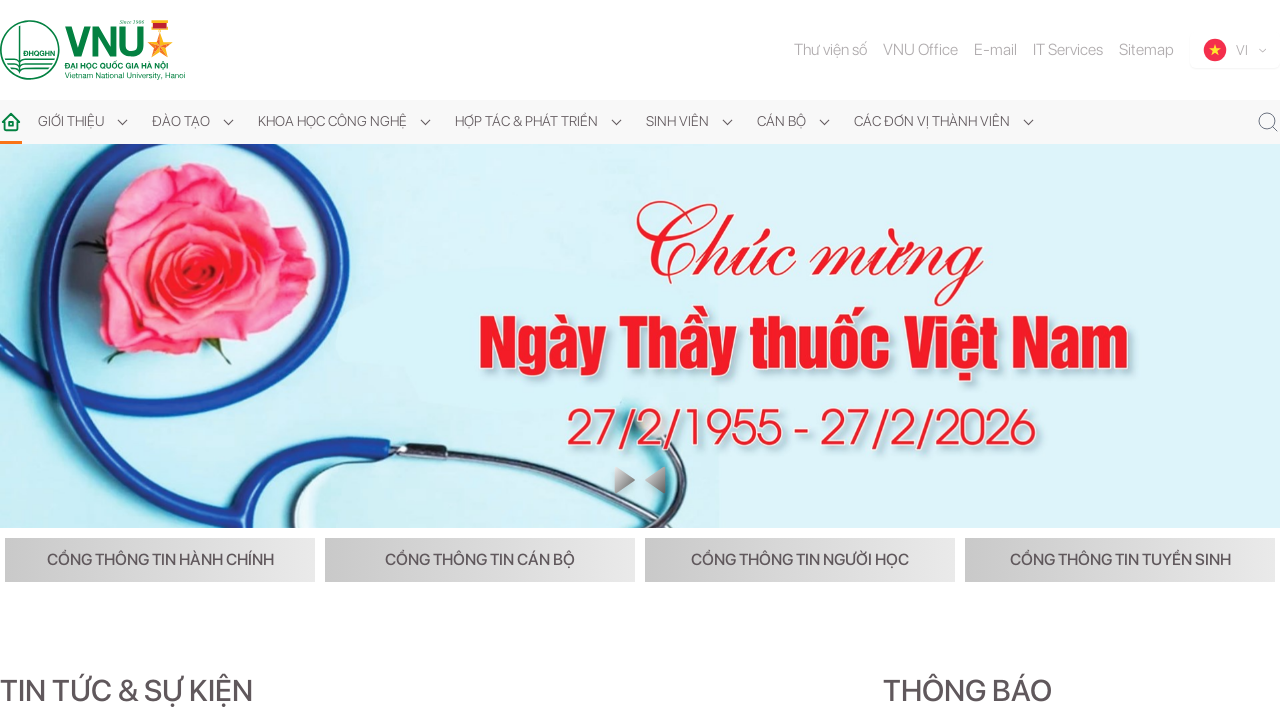

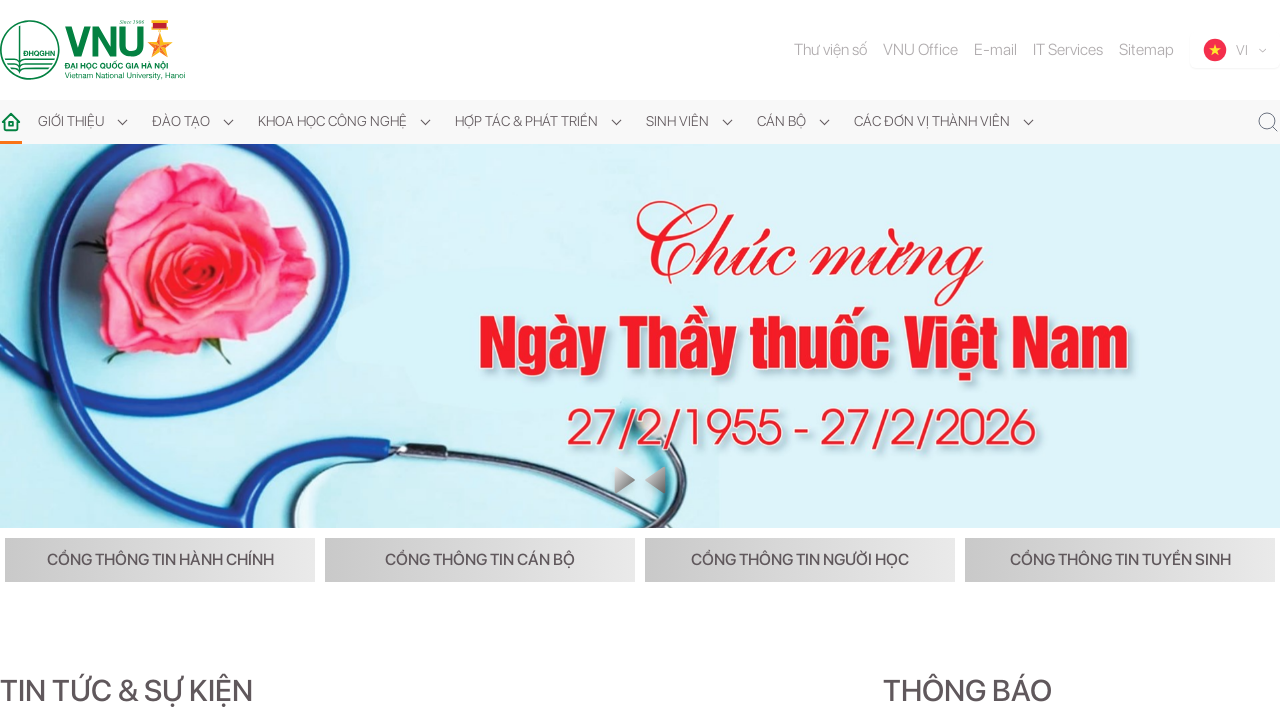